Tests handling of multiple browser windows by clicking a link that opens a new window, switching between parent and child windows, and extracting text from each window

Starting URL: https://the-internet.herokuapp.com/

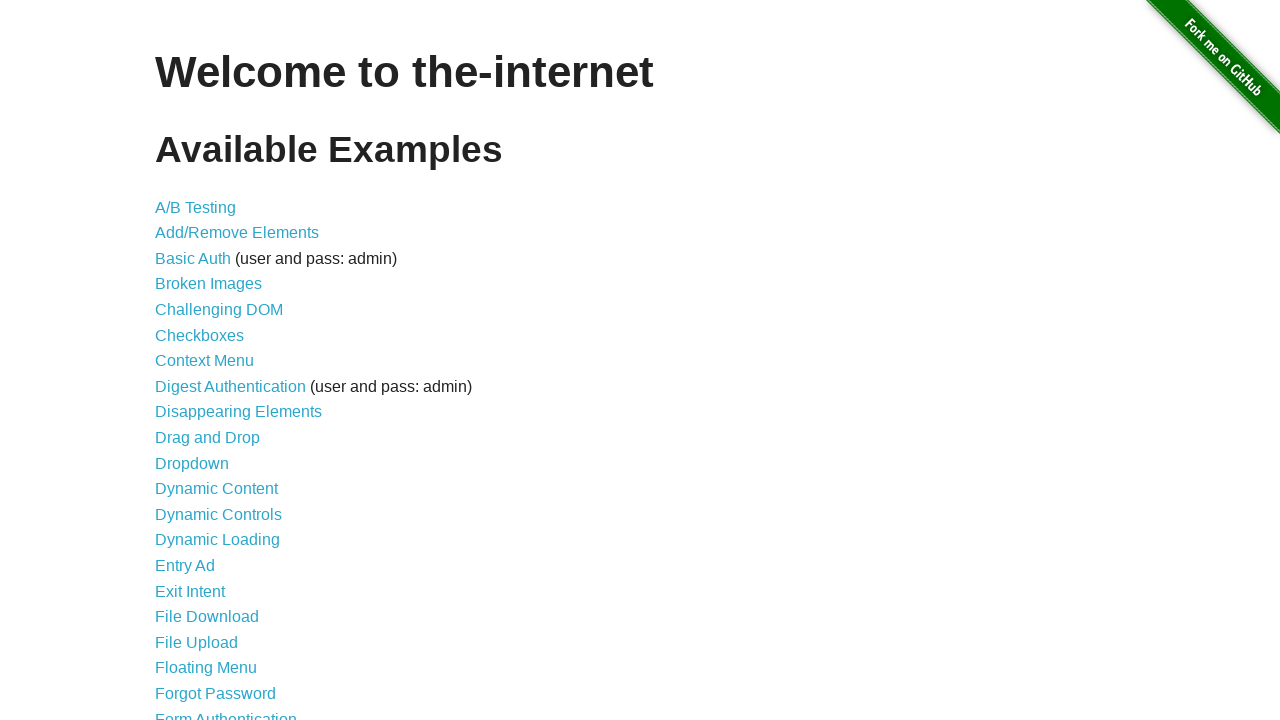

Clicked on Multiple Windows link at (218, 369) on text=Multiple Windows
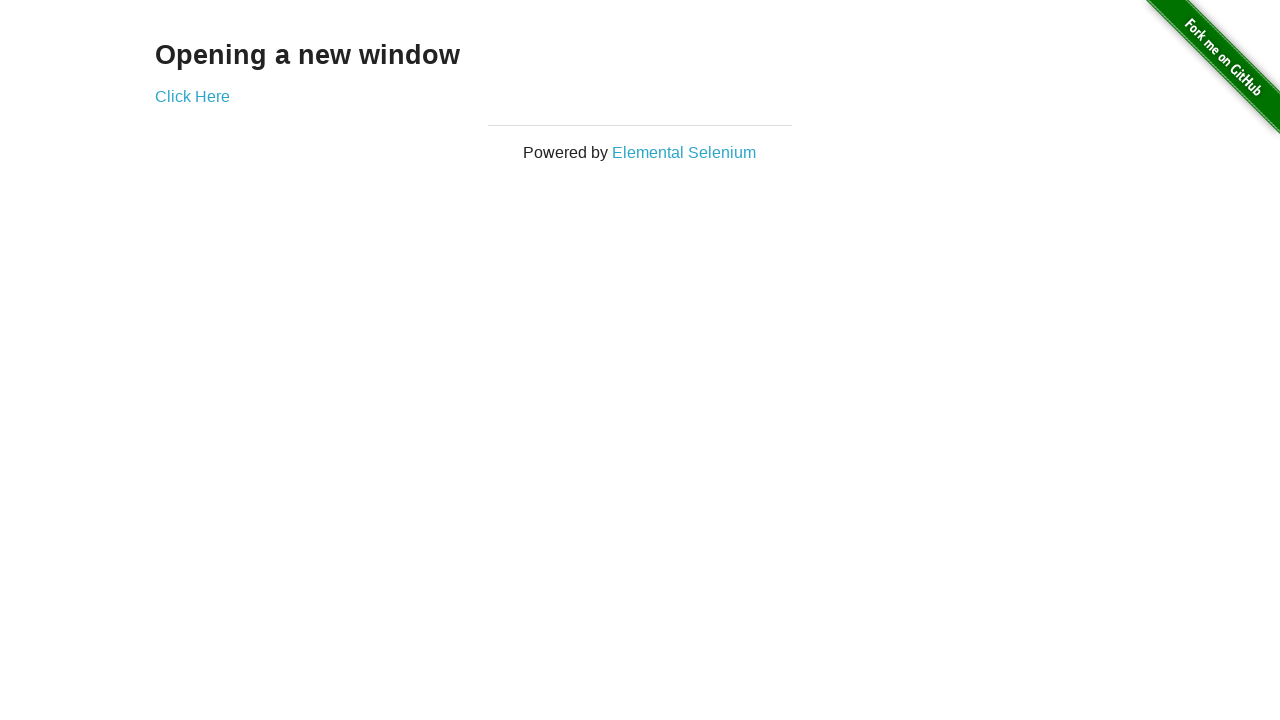

Clicked on 'Click Here' link to open new window at (192, 96) on text=Click Here
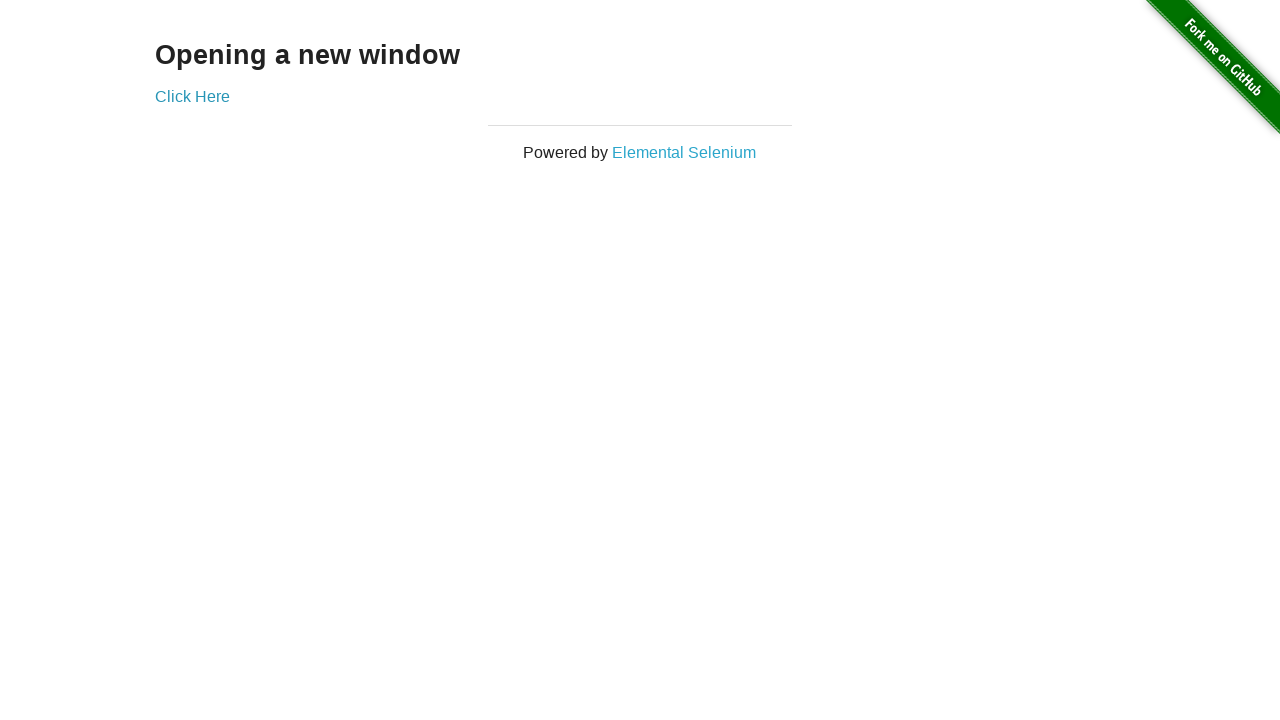

New window opened and captured
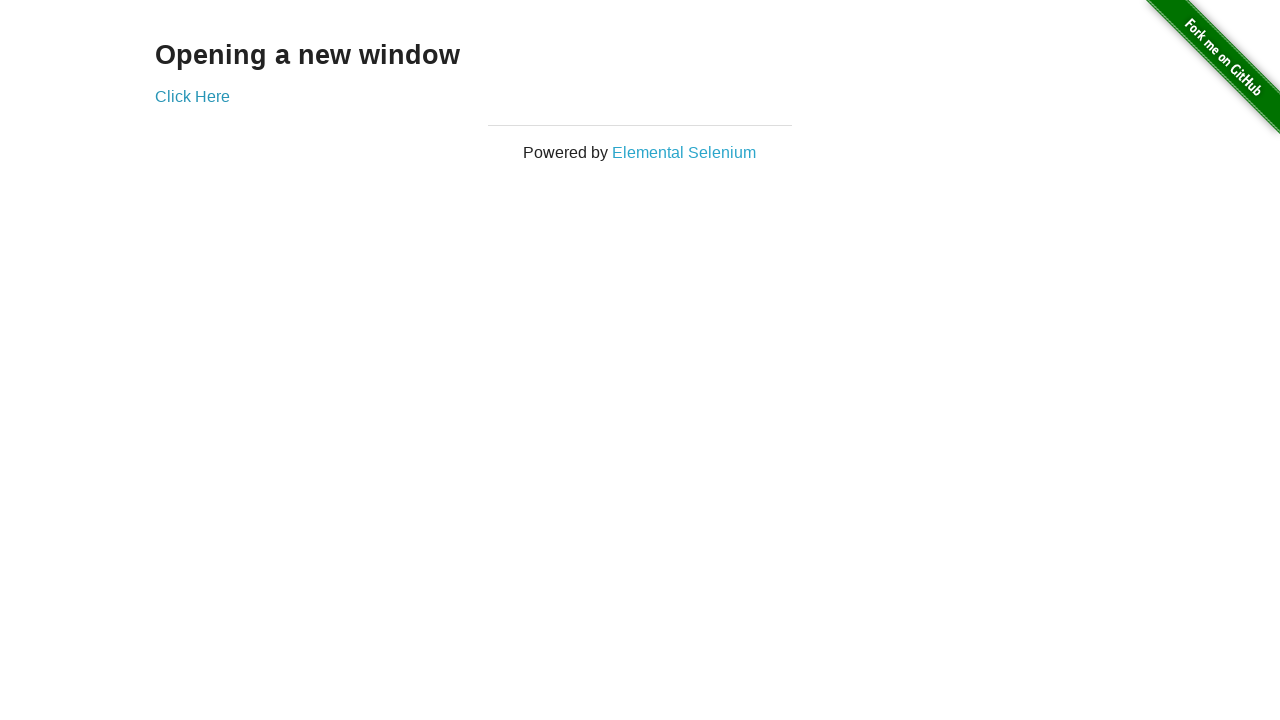

Extracted text from child window: New Window
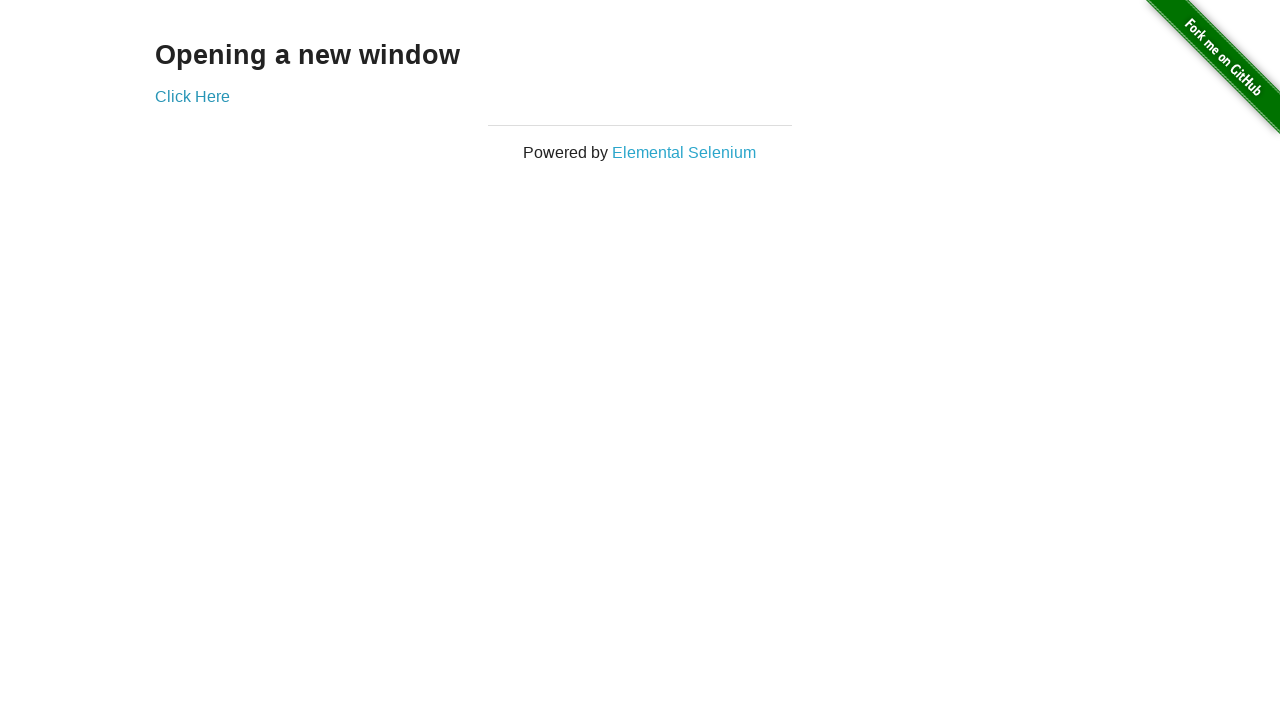

Extracted text from parent window: Opening a new window
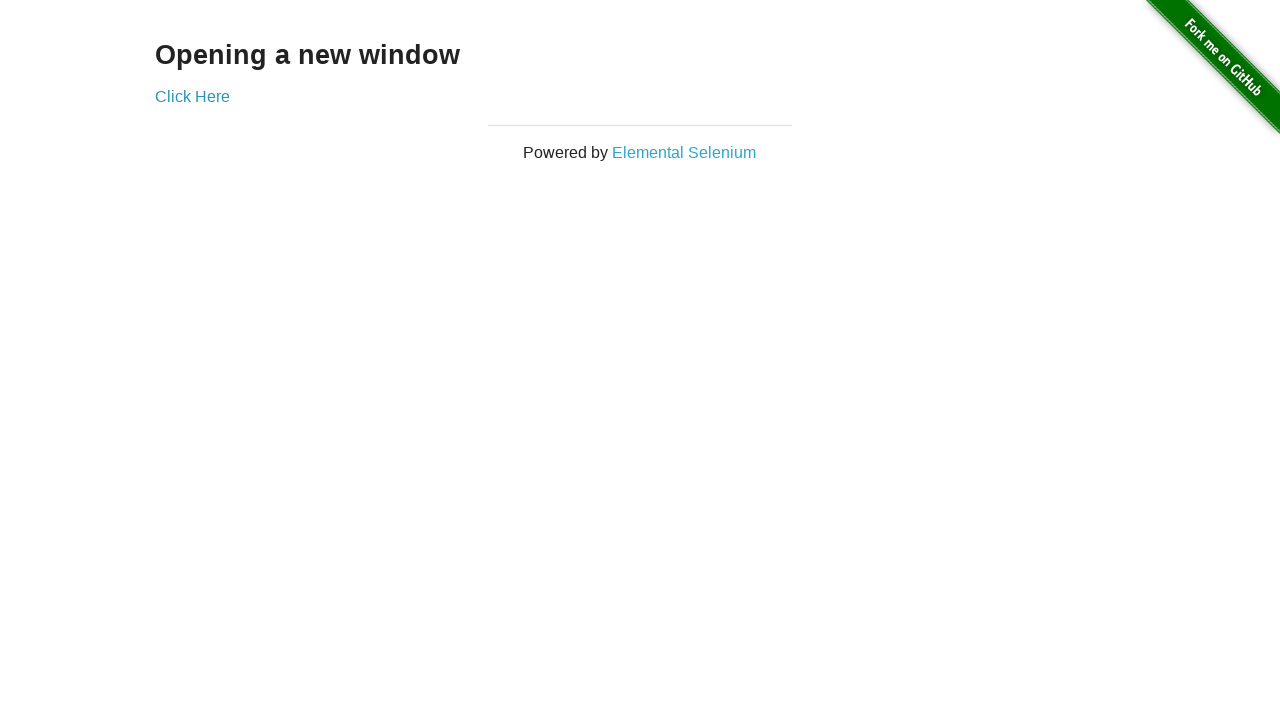

Closed the child window
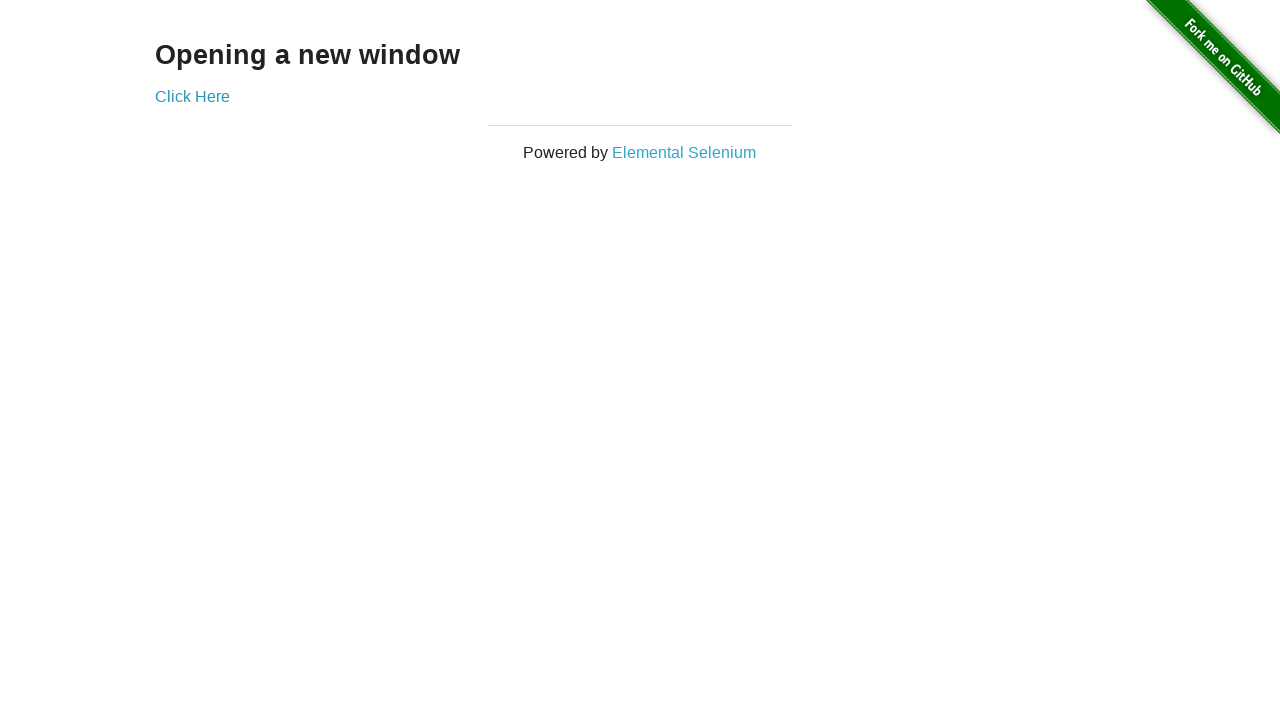

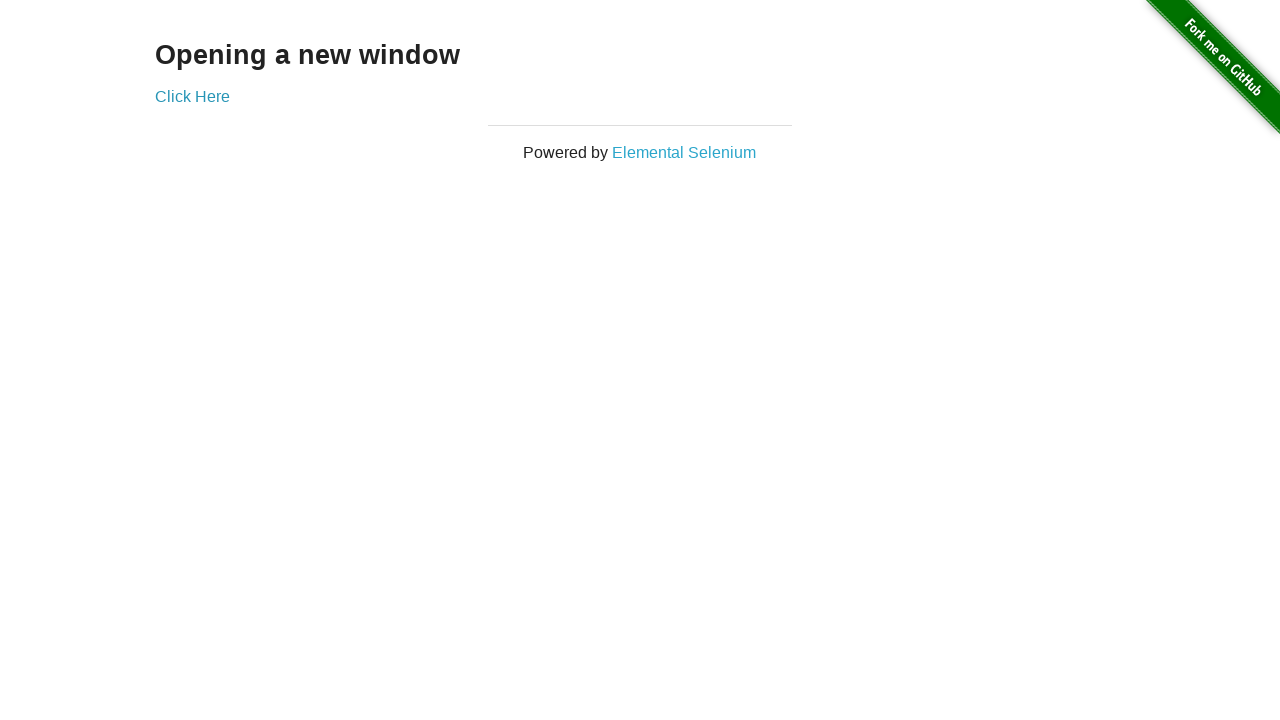